Tests opening and closing modal dialog windows of different sizes and verifying their headers

Starting URL: https://demoqa.com/modal-dialogs

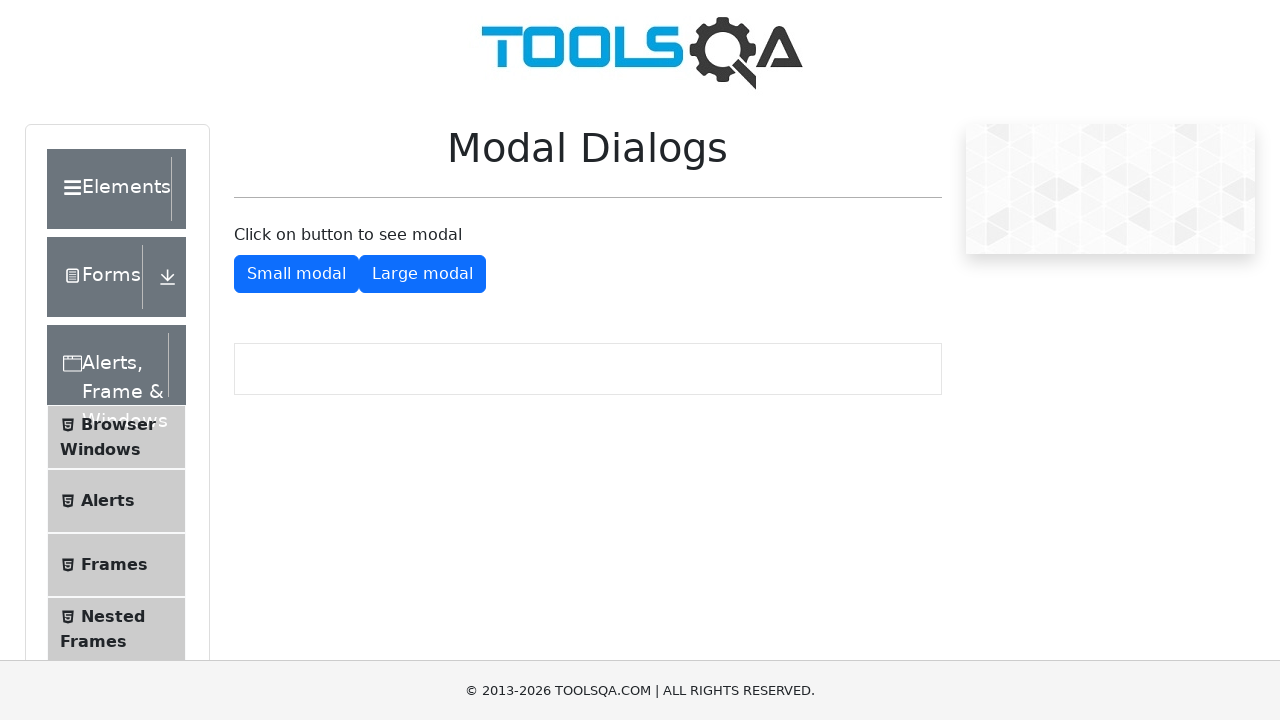

Navigated to modal dialogs test page
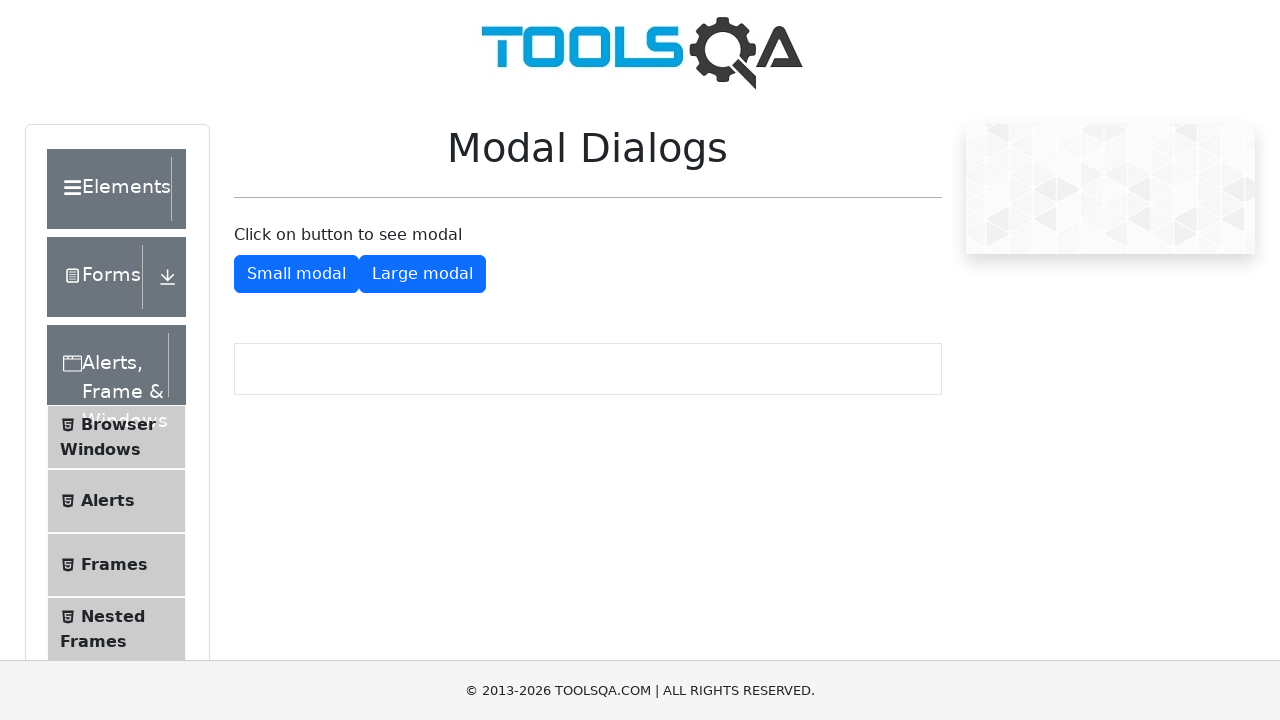

Clicked button to open small modal dialog at (296, 274) on #showSmallModal
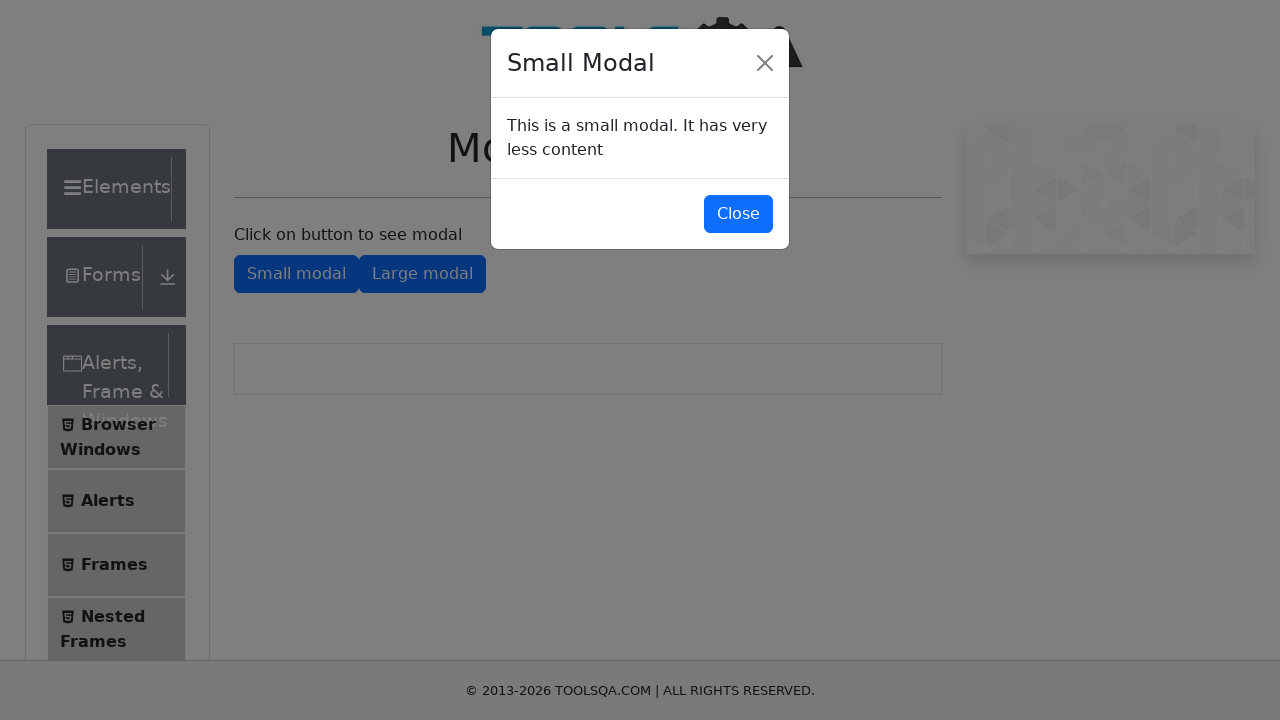

Retrieved small modal header text
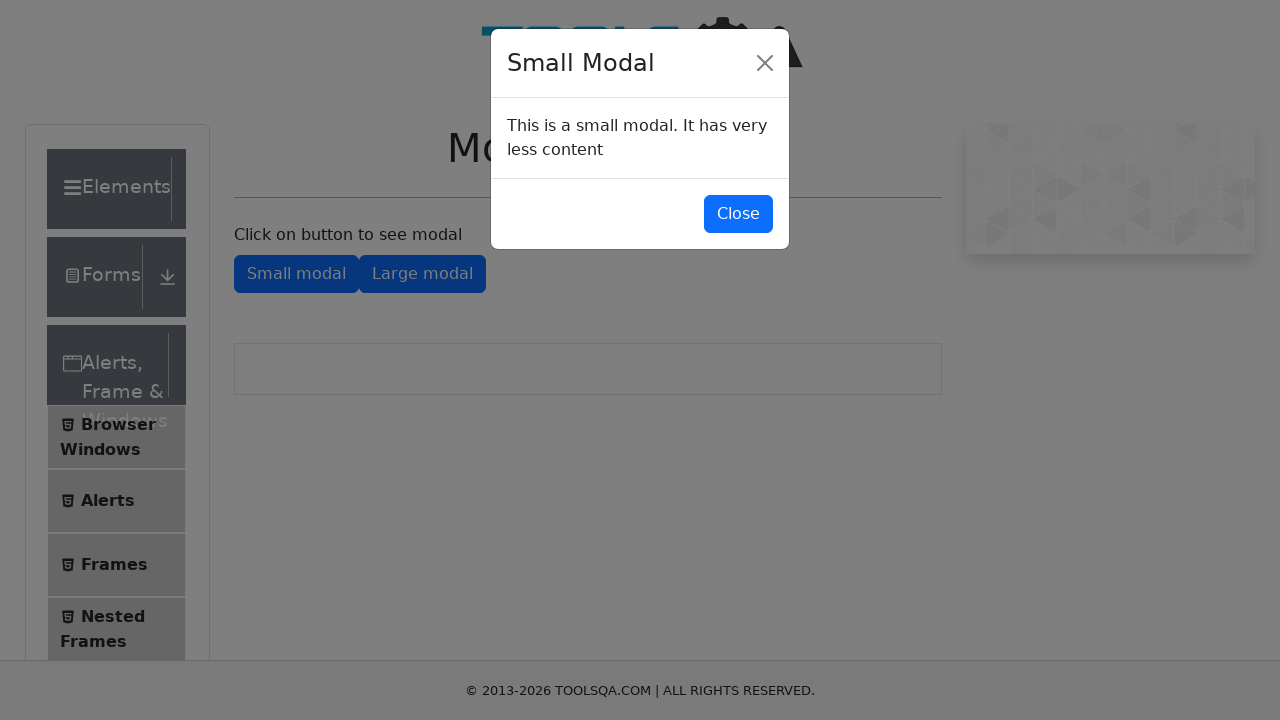

Verified small modal header is 'Small Modal'
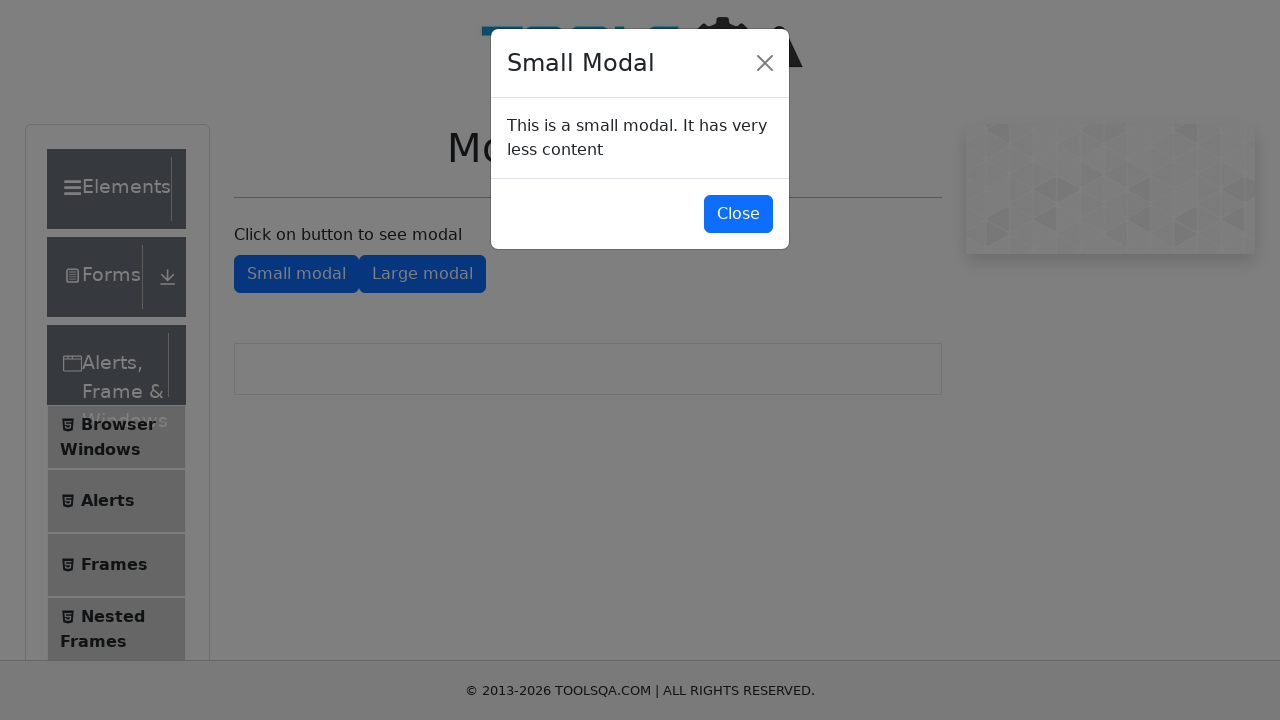

Clicked button to close small modal dialog at (738, 214) on #closeSmallModal
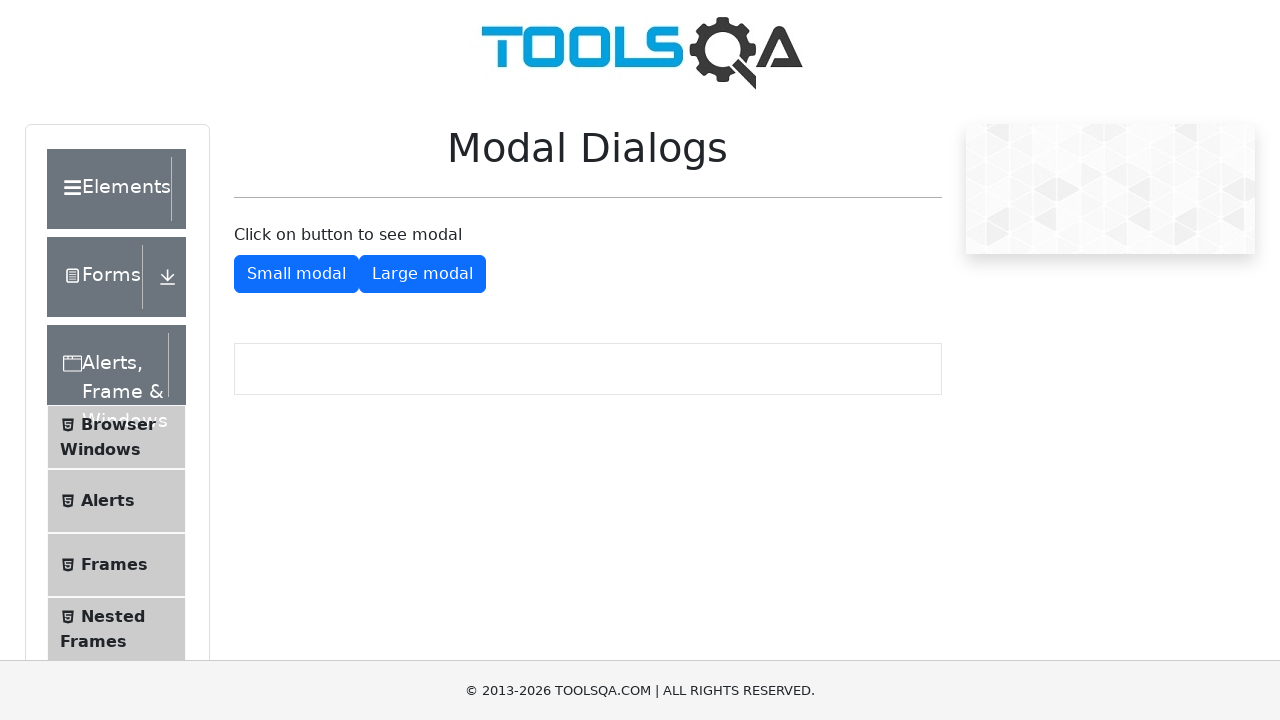

Clicked button to open large modal dialog at (422, 274) on #showLargeModal
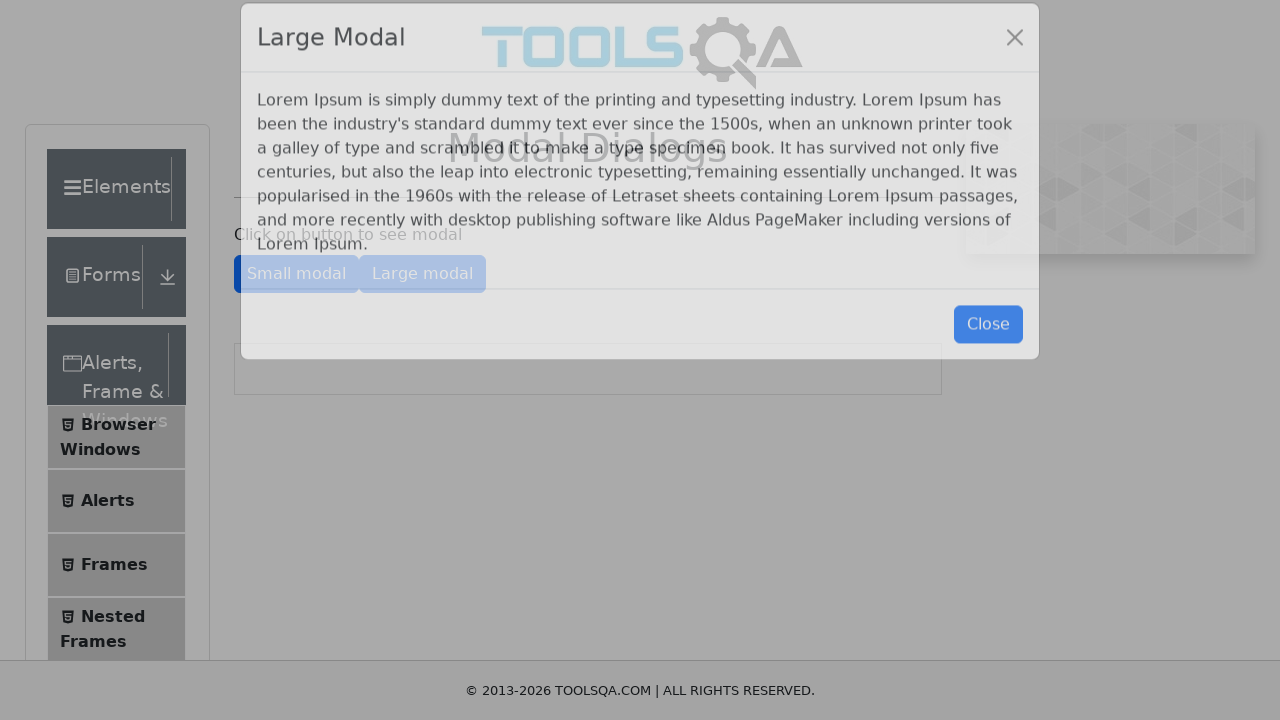

Retrieved large modal header text
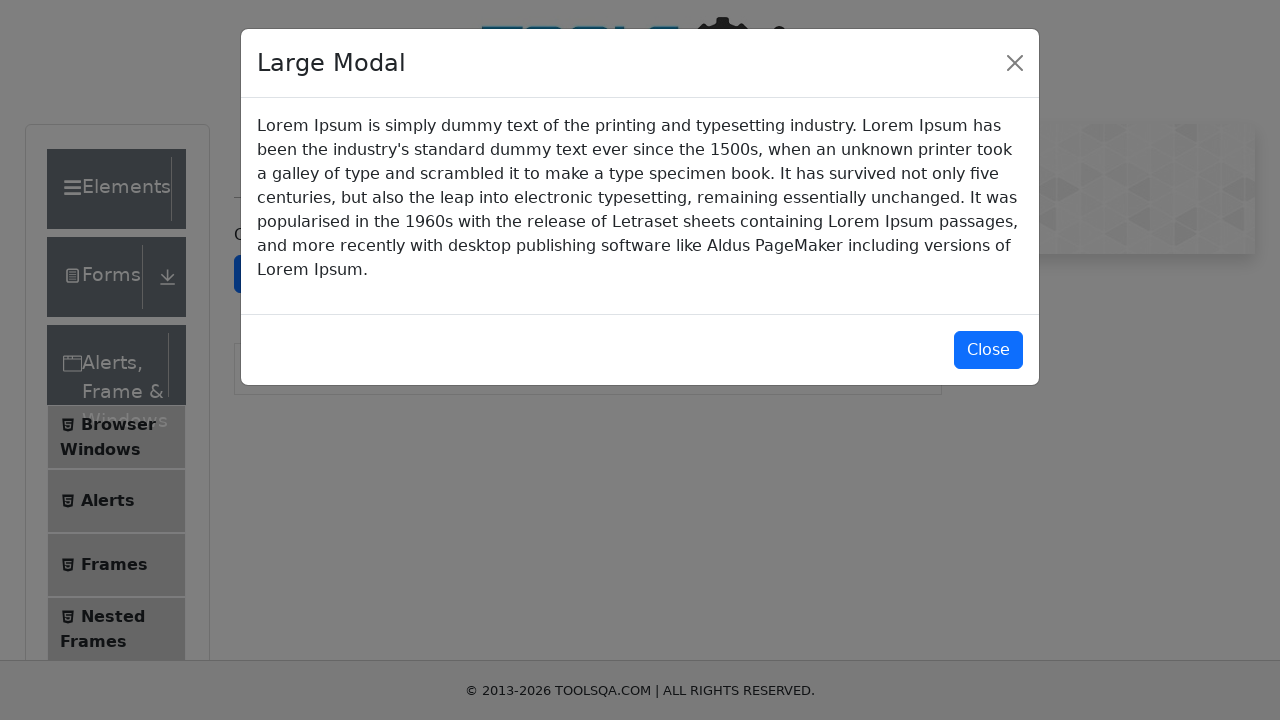

Verified large modal header is 'Large Modal'
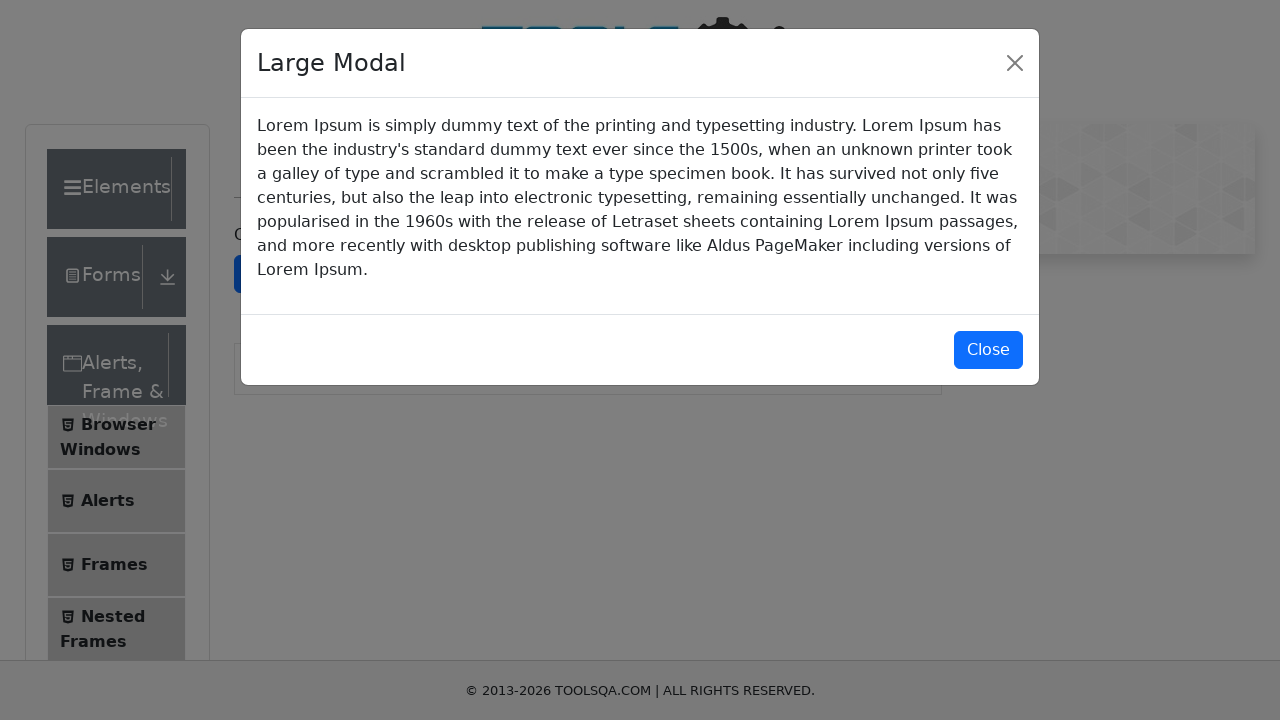

Clicked button to close large modal dialog at (988, 350) on #closeLargeModal
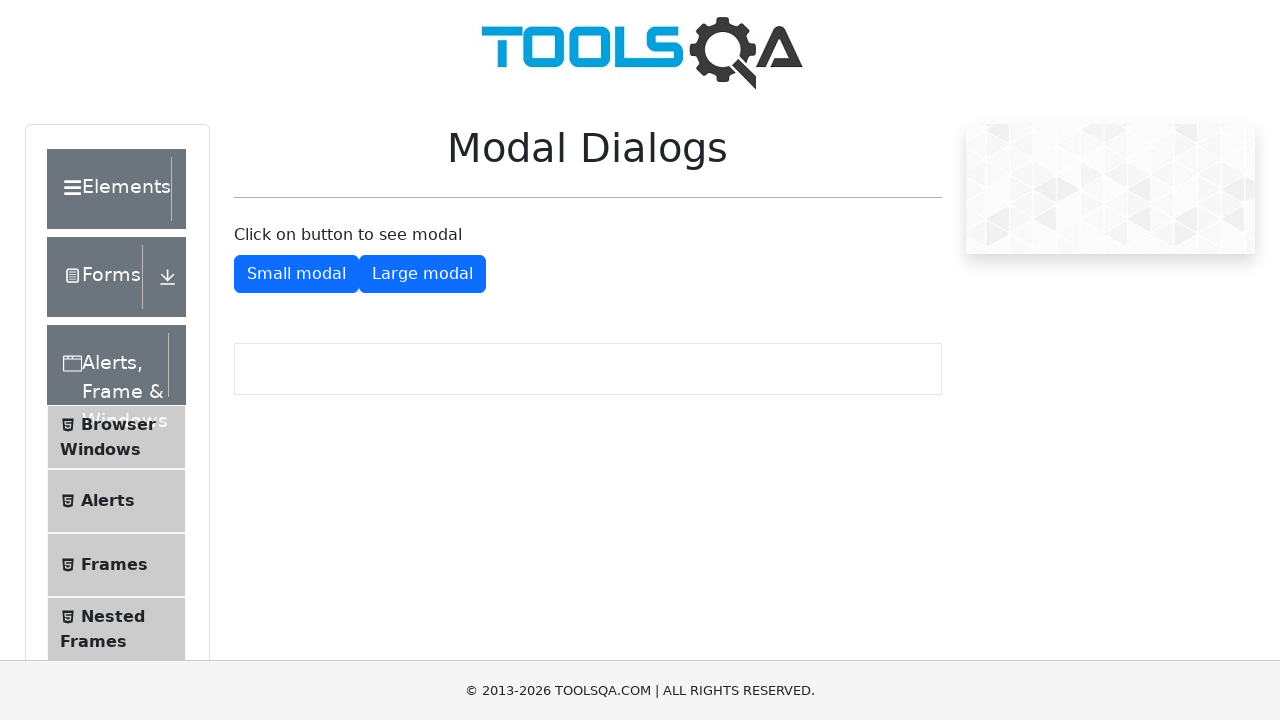

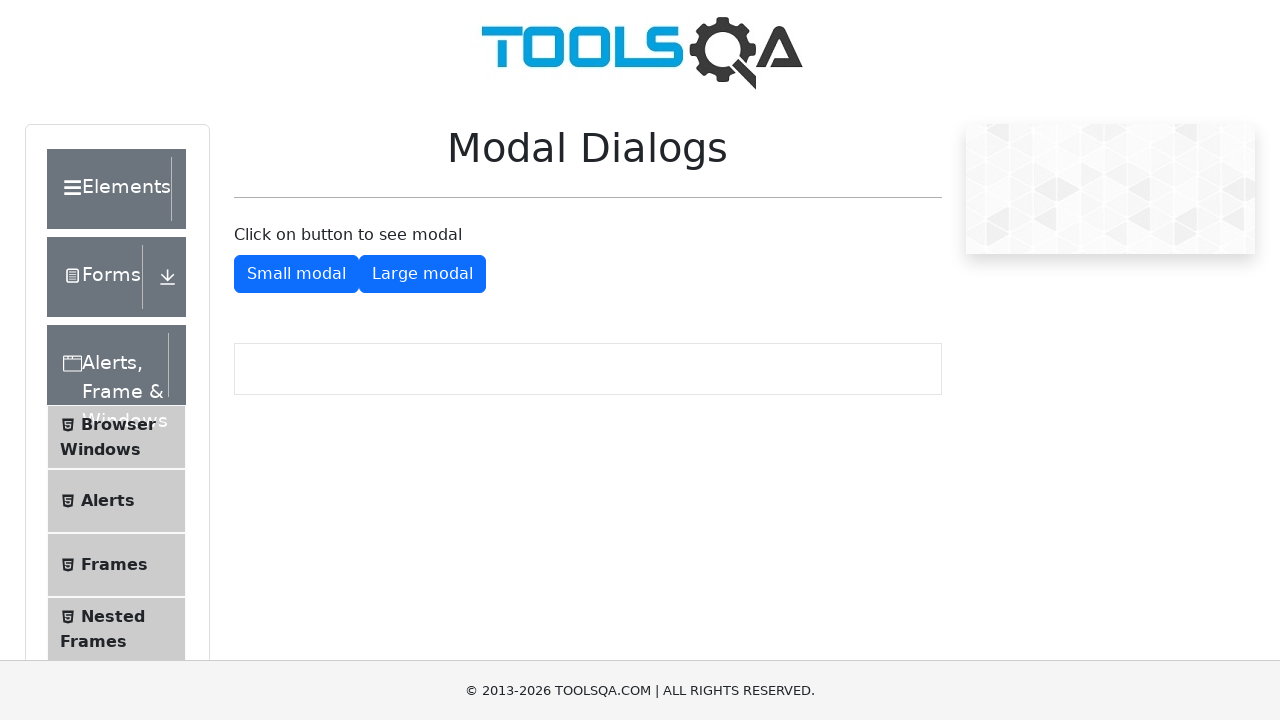